Tests alert handling functionality by clicking a button to trigger an alert and then accepting it

Starting URL: https://demoqa.com/alerts

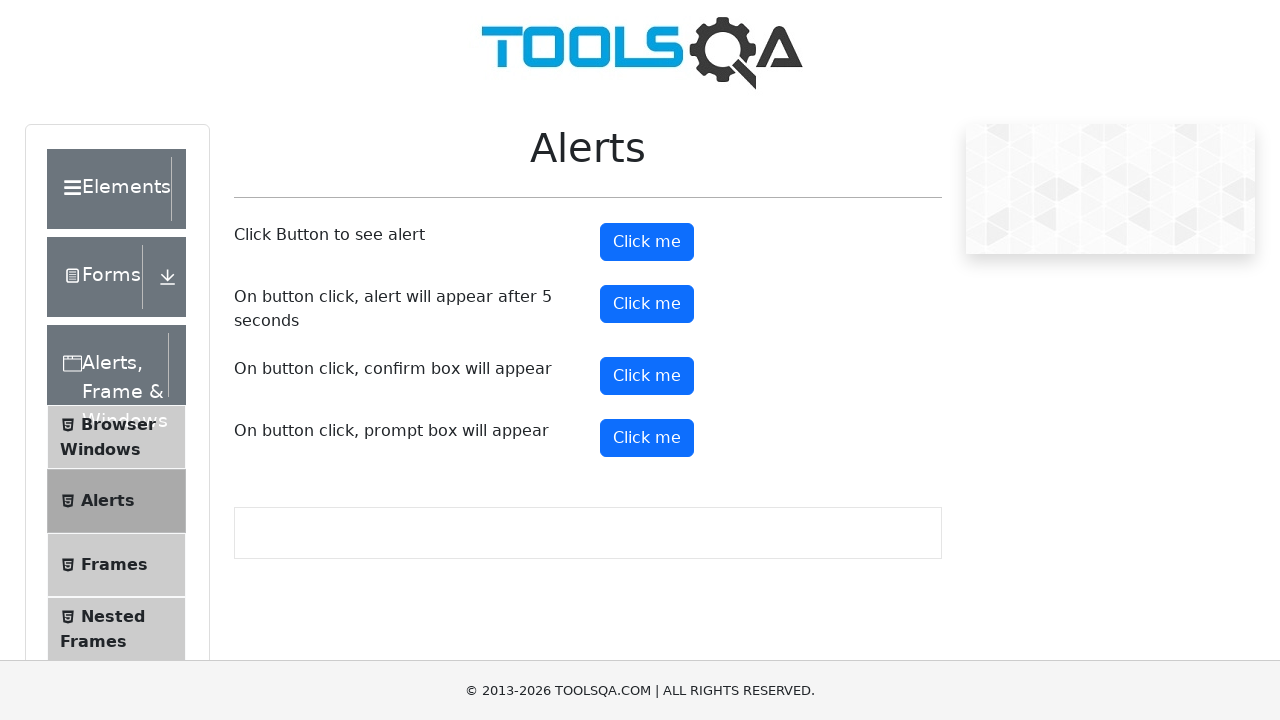

Clicked alert button to trigger alert dialog at (647, 242) on button#alertButton
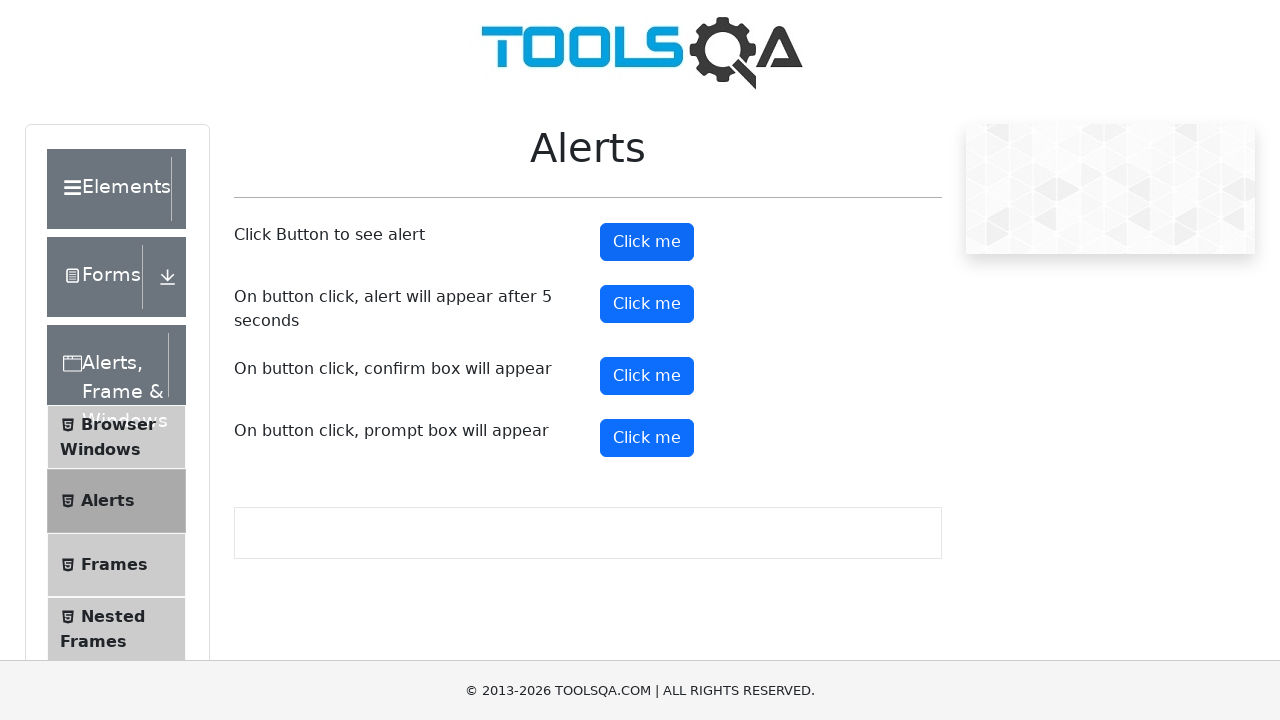

Set up dialog handler to accept alert
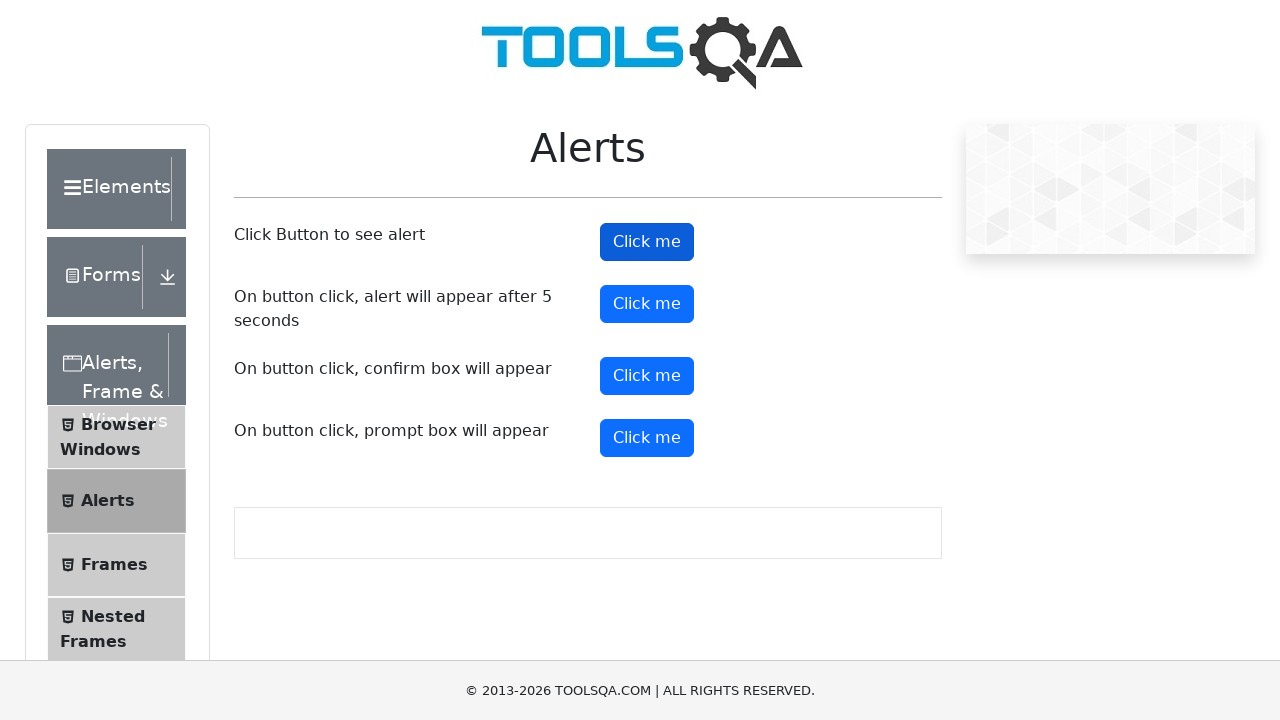

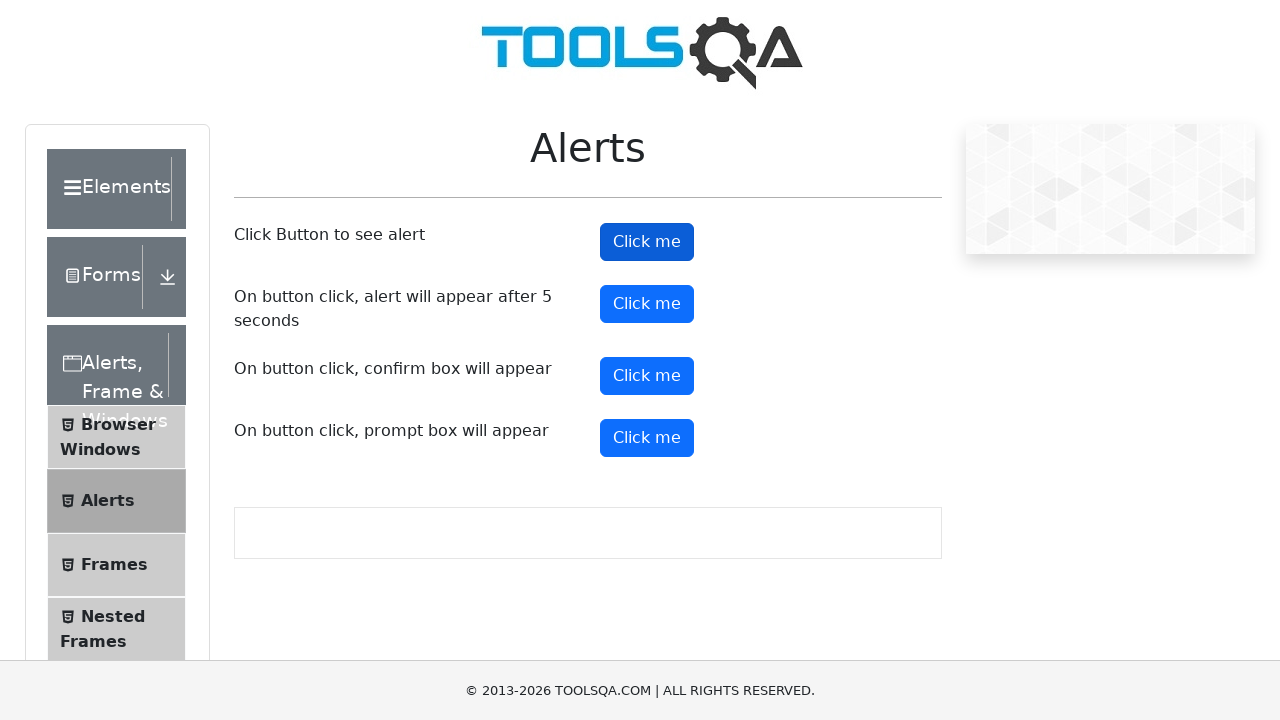